Tests nested frame navigation by switching between different frames (top, middle, bottom) and accessing their content

Starting URL: http://the-internet.herokuapp.com/

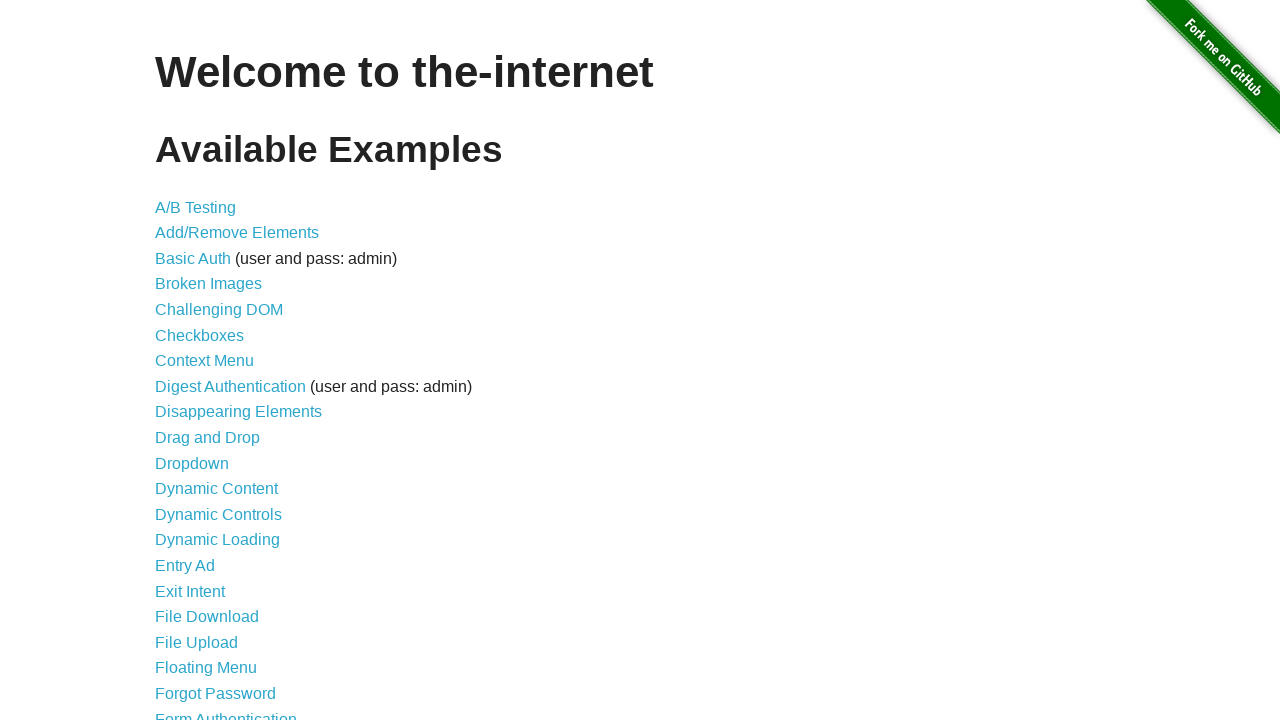

Clicked on Frames link at (182, 361) on xpath=//a[@href='/frames']
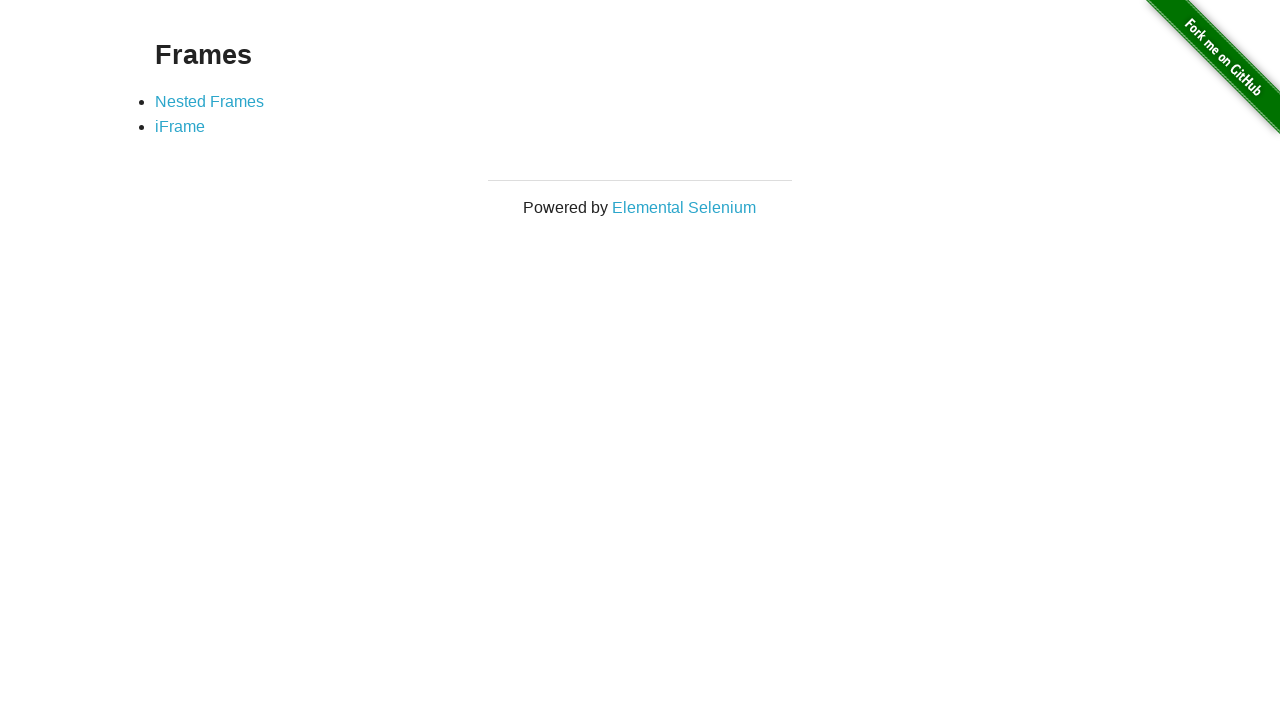

Clicked on Nested Frames link at (210, 101) on xpath=//a[contains(text(),'Nested Frames')]
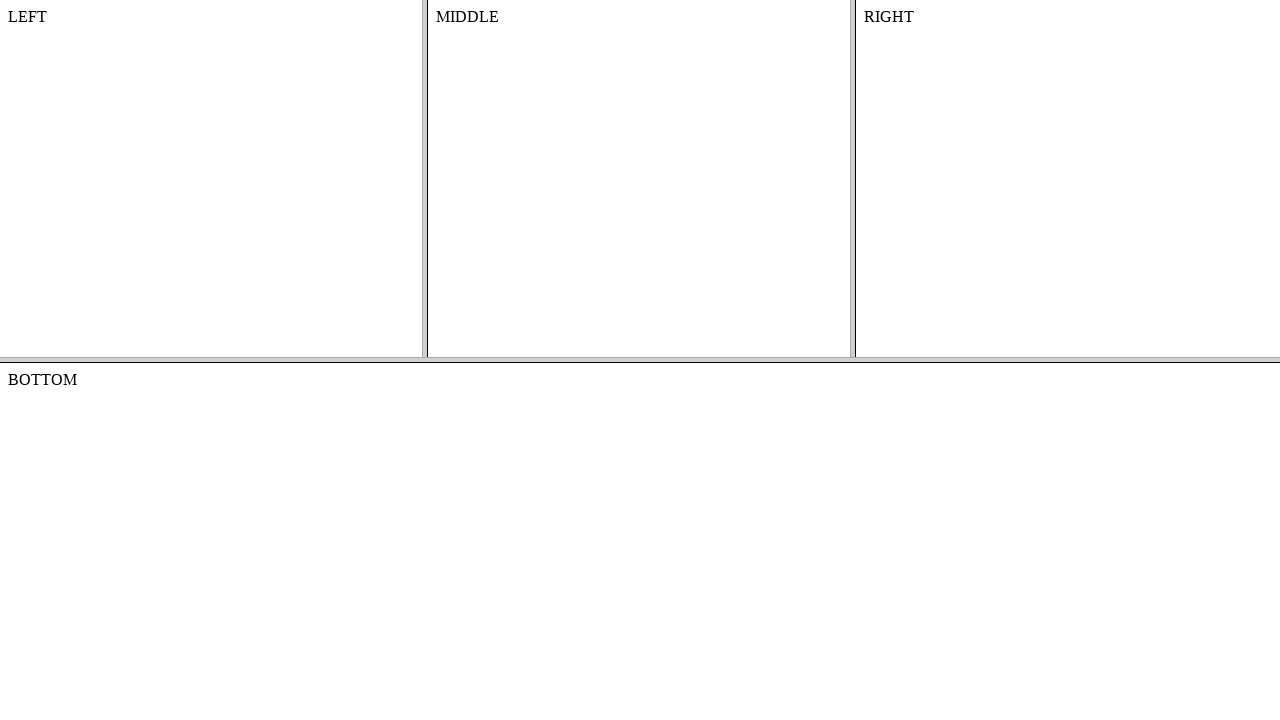

Located bottom frame
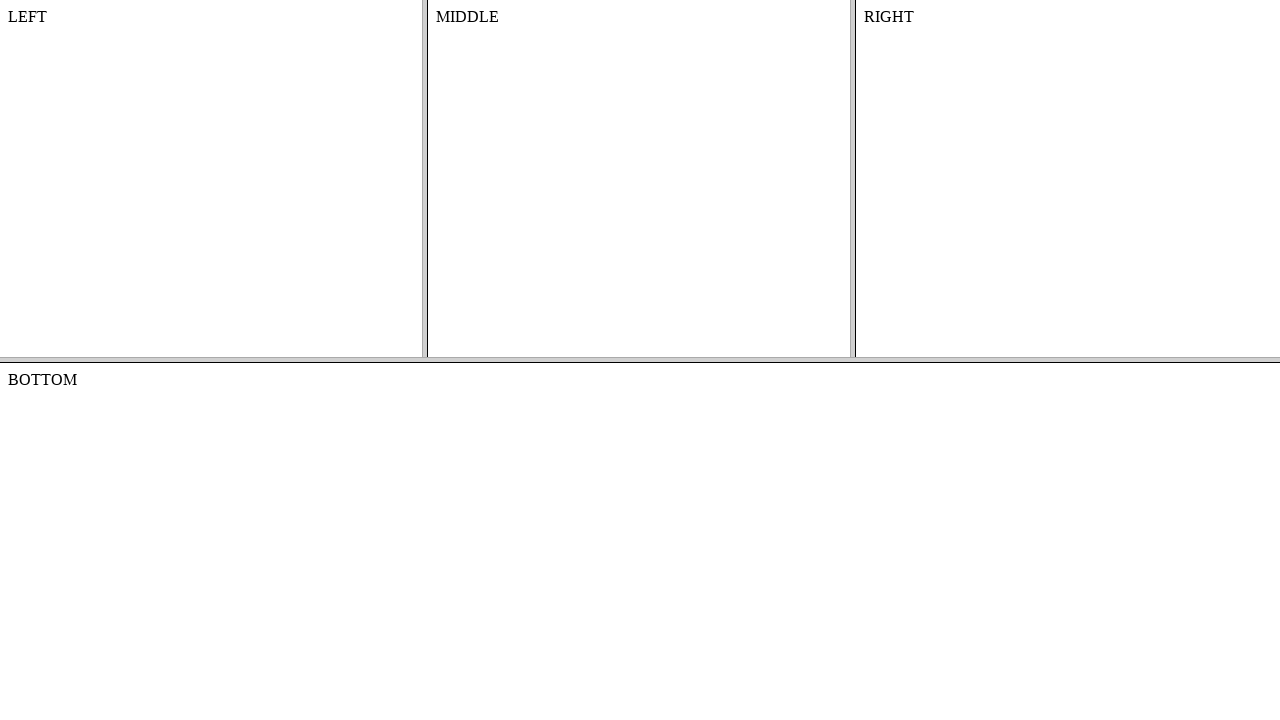

Retrieved text content from bottom frame
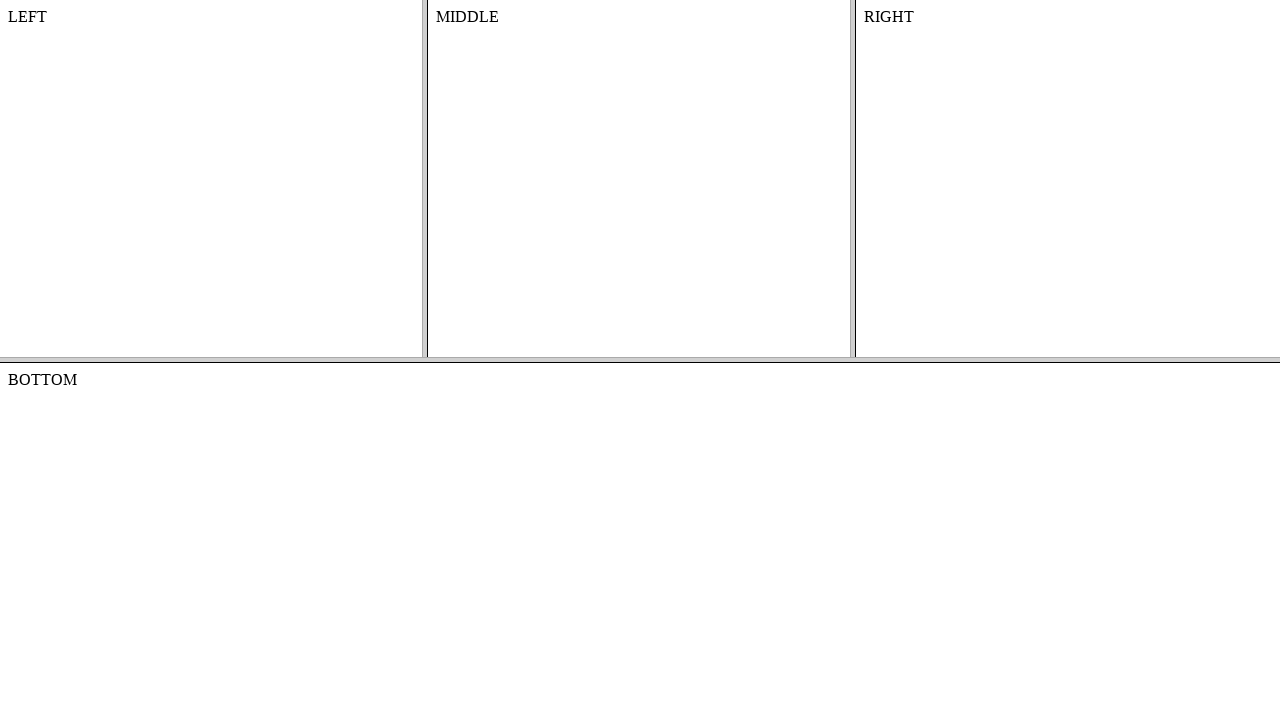

Located top frame
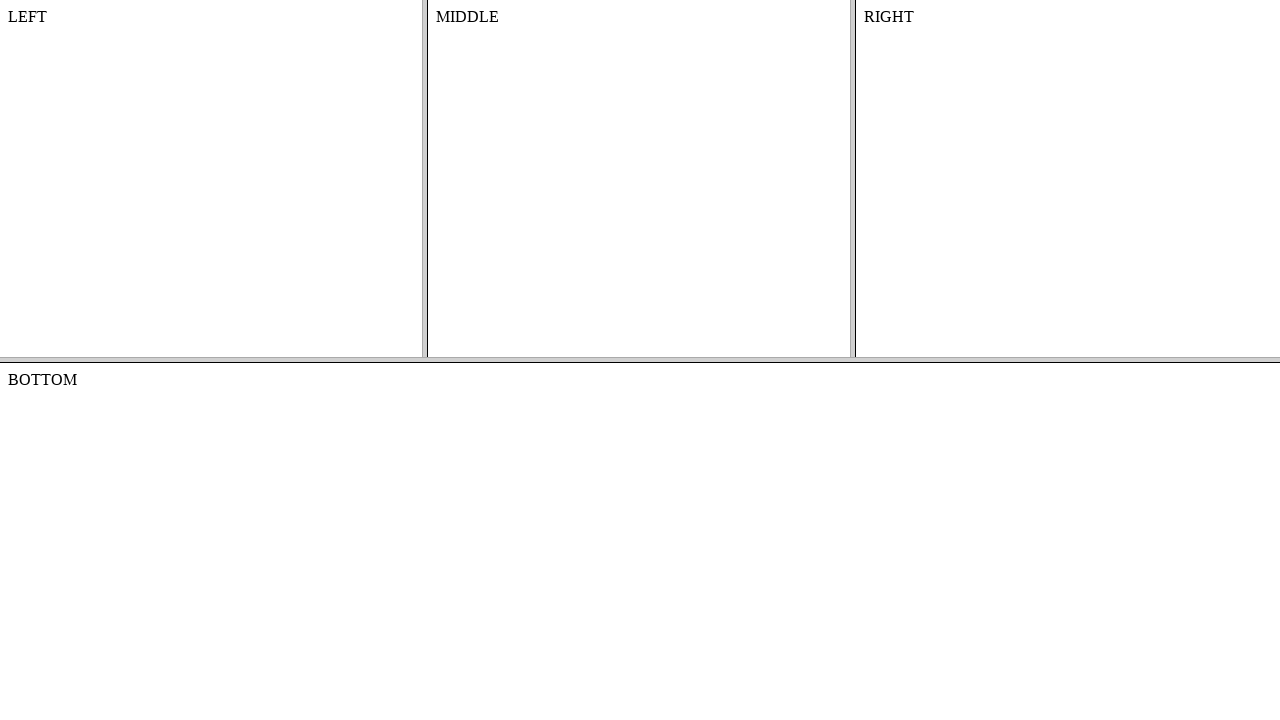

Located middle frame nested within top frame
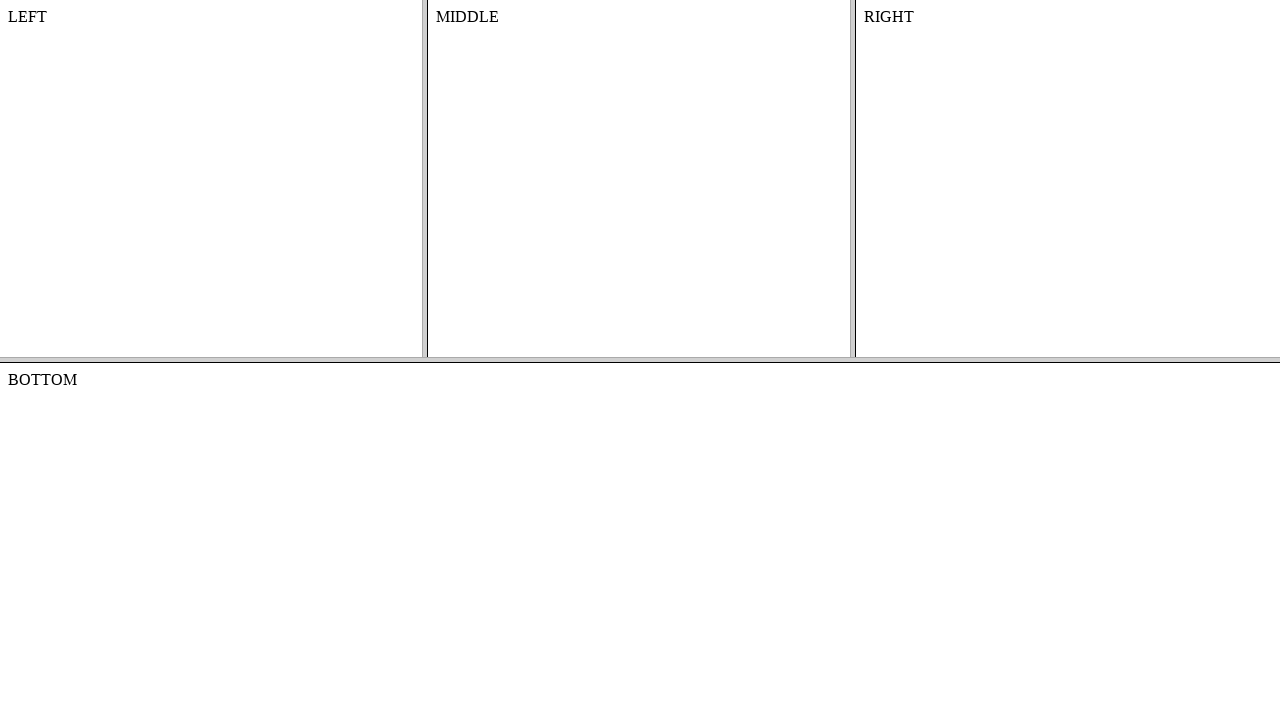

Retrieved text content from middle frame
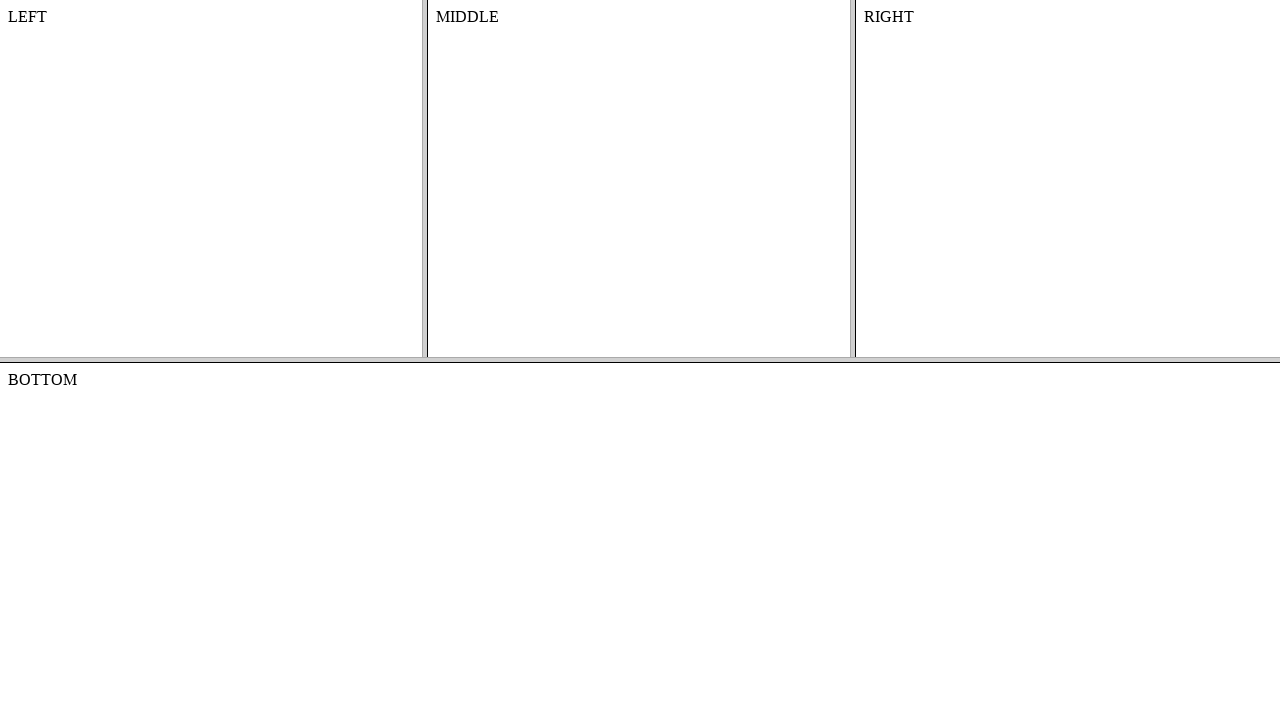

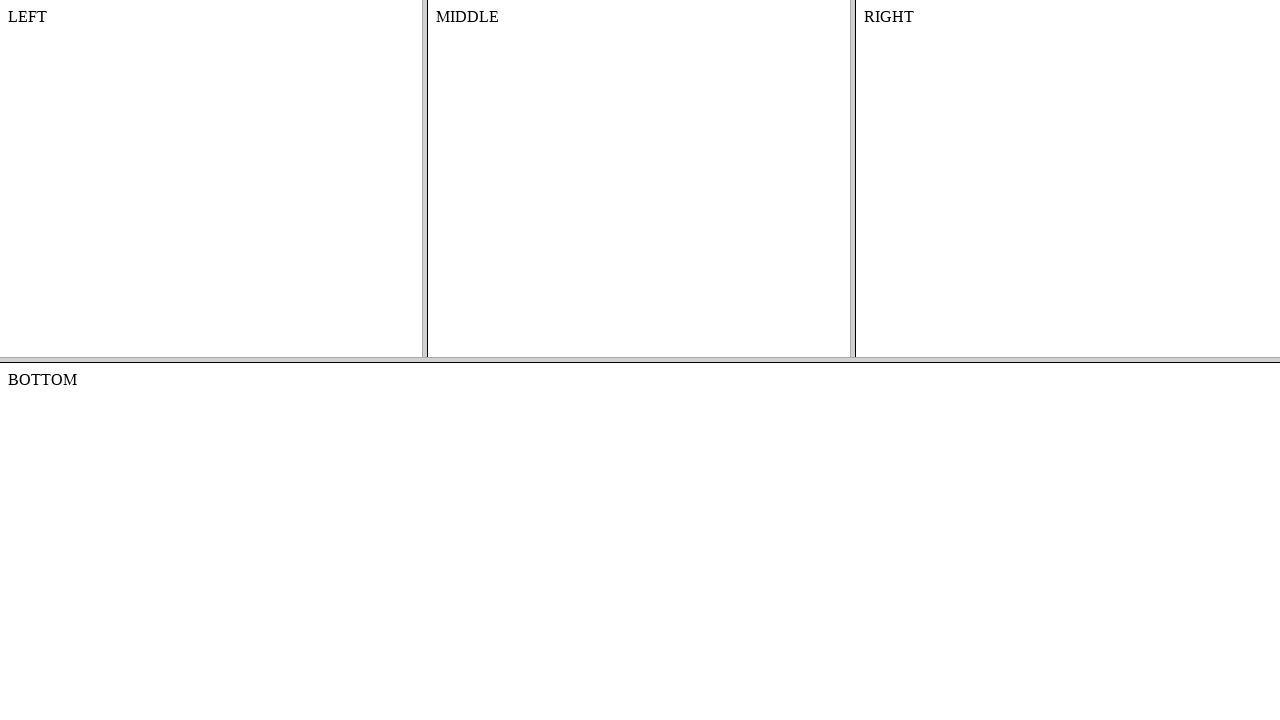